Tests that the currently applied filter link is highlighted

Starting URL: https://demo.playwright.dev/todomvc

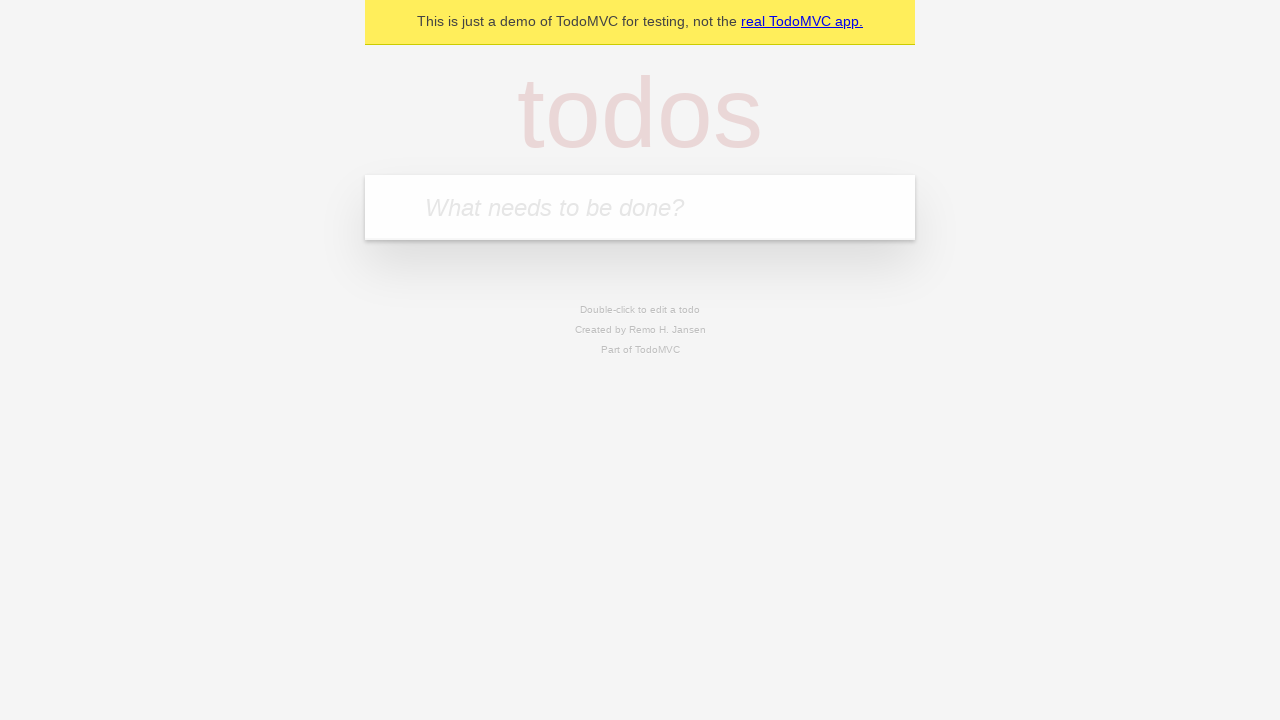

Filled todo input with 'buy some cheese' on internal:attr=[placeholder="What needs to be done?"i]
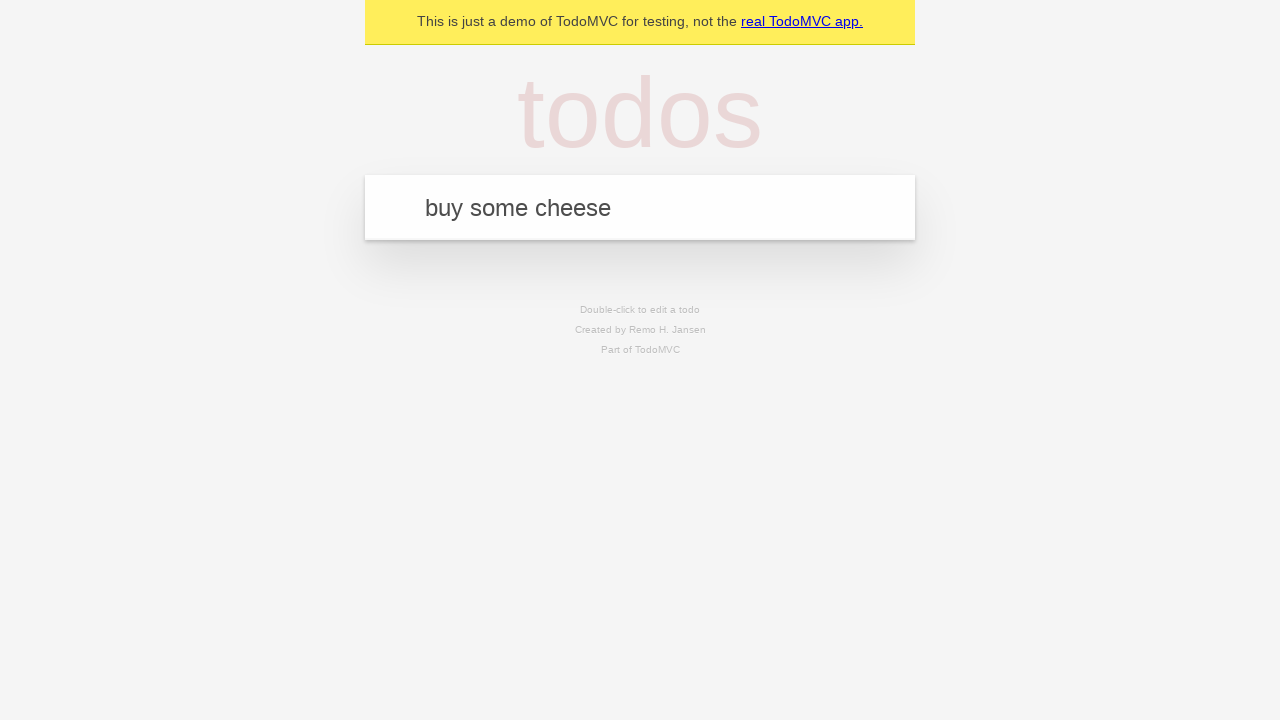

Pressed Enter to create first todo on internal:attr=[placeholder="What needs to be done?"i]
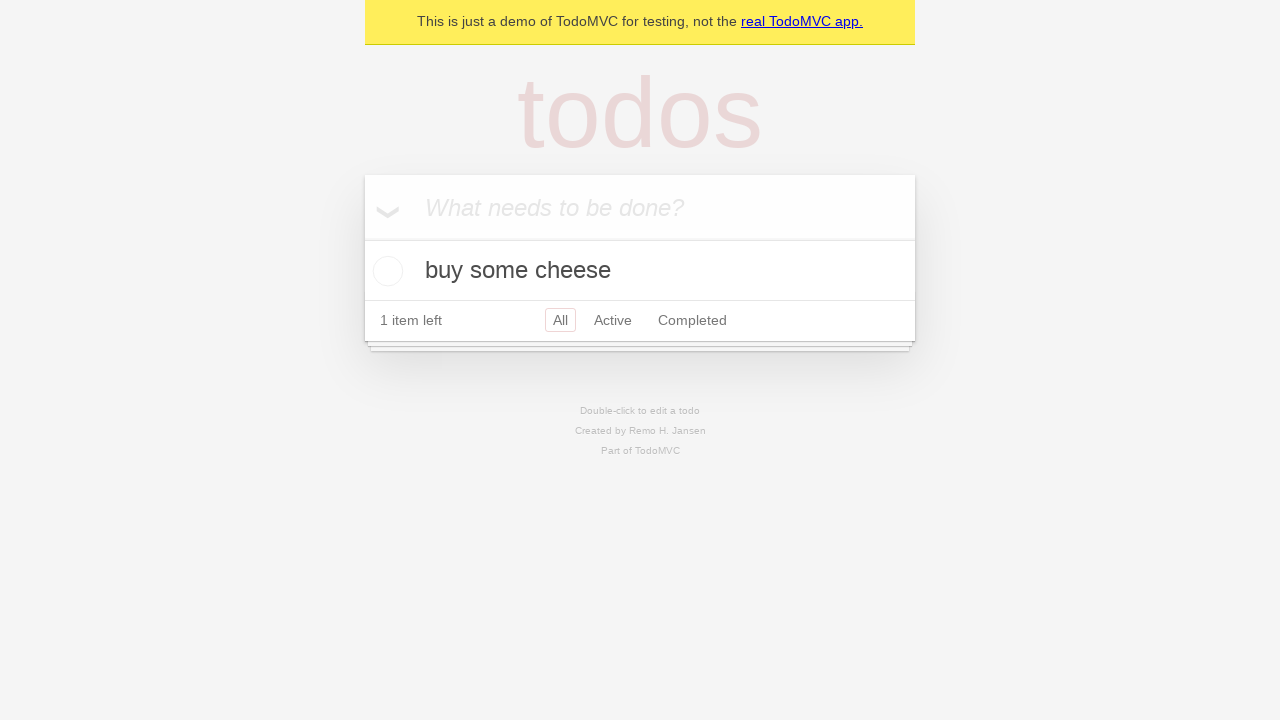

Filled todo input with 'feed the cat' on internal:attr=[placeholder="What needs to be done?"i]
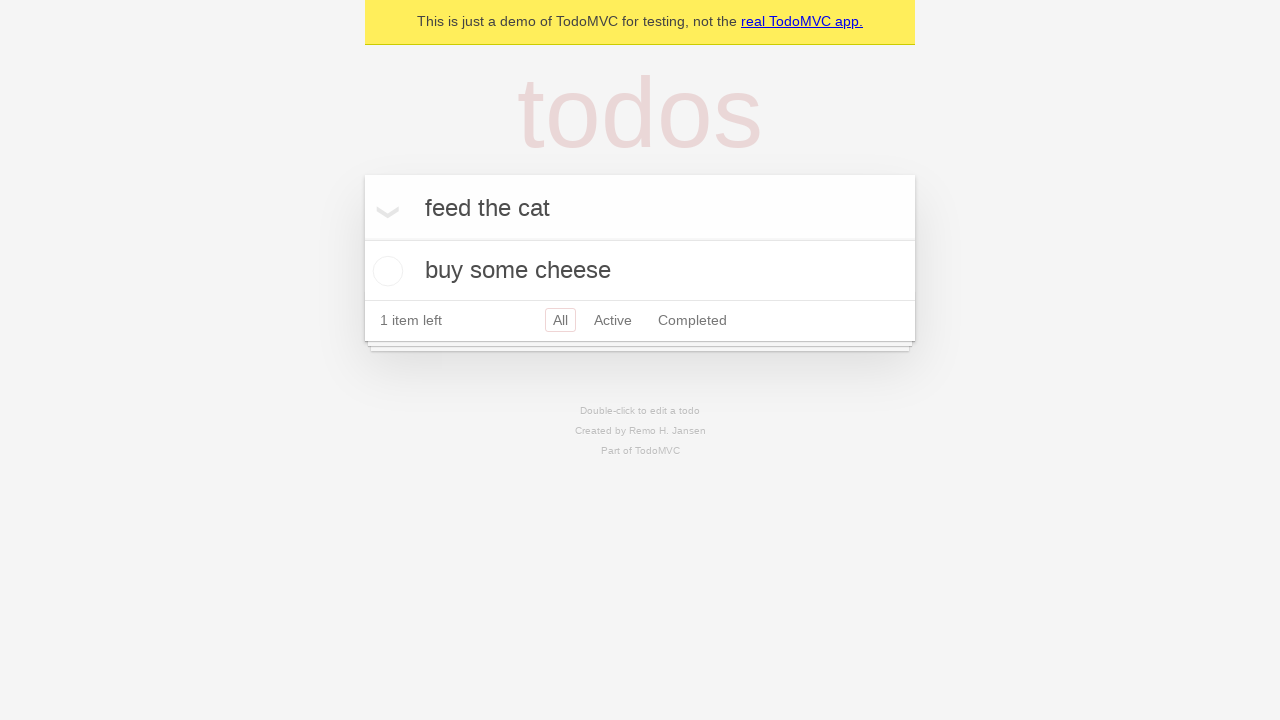

Pressed Enter to create second todo on internal:attr=[placeholder="What needs to be done?"i]
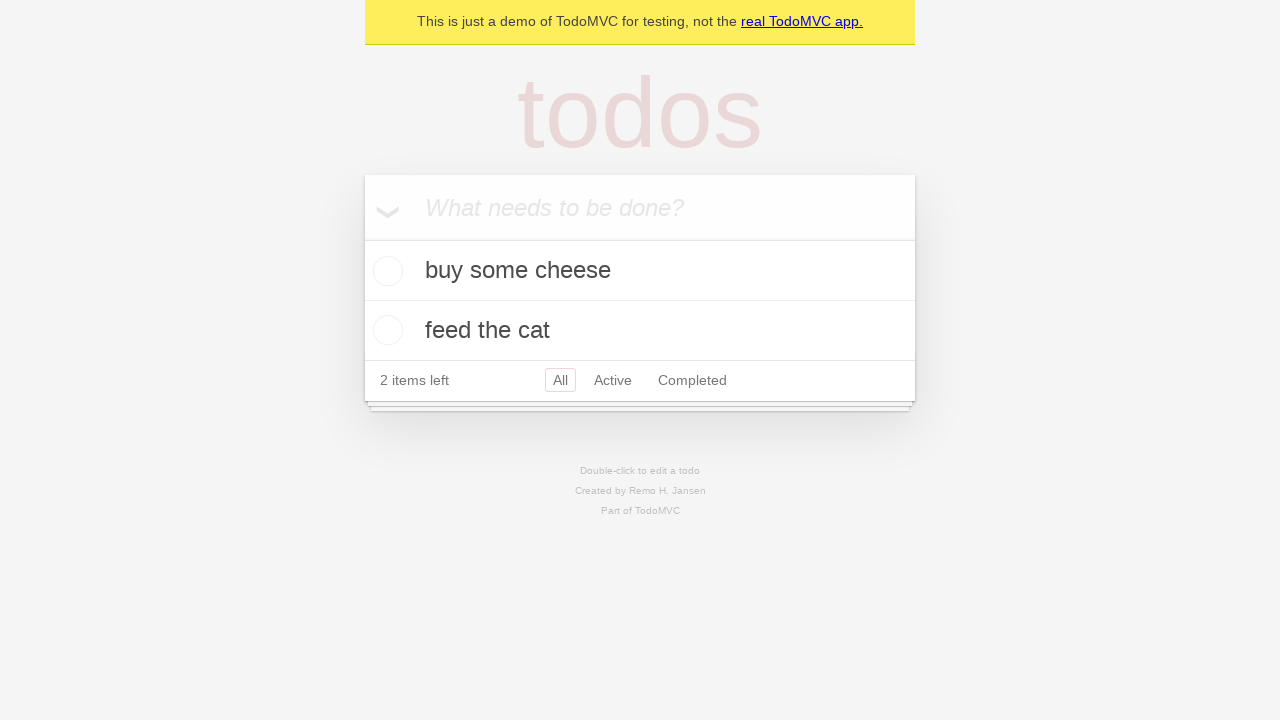

Filled todo input with 'book a doctors appointment' on internal:attr=[placeholder="What needs to be done?"i]
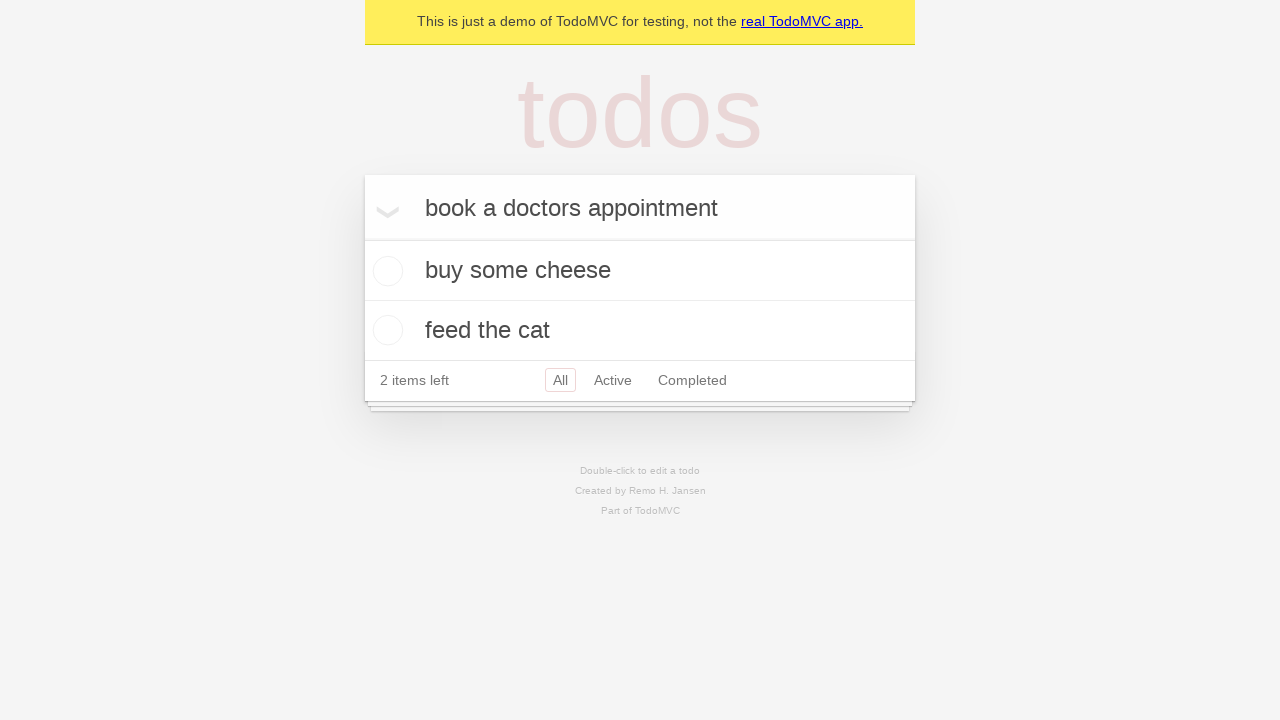

Pressed Enter to create third todo on internal:attr=[placeholder="What needs to be done?"i]
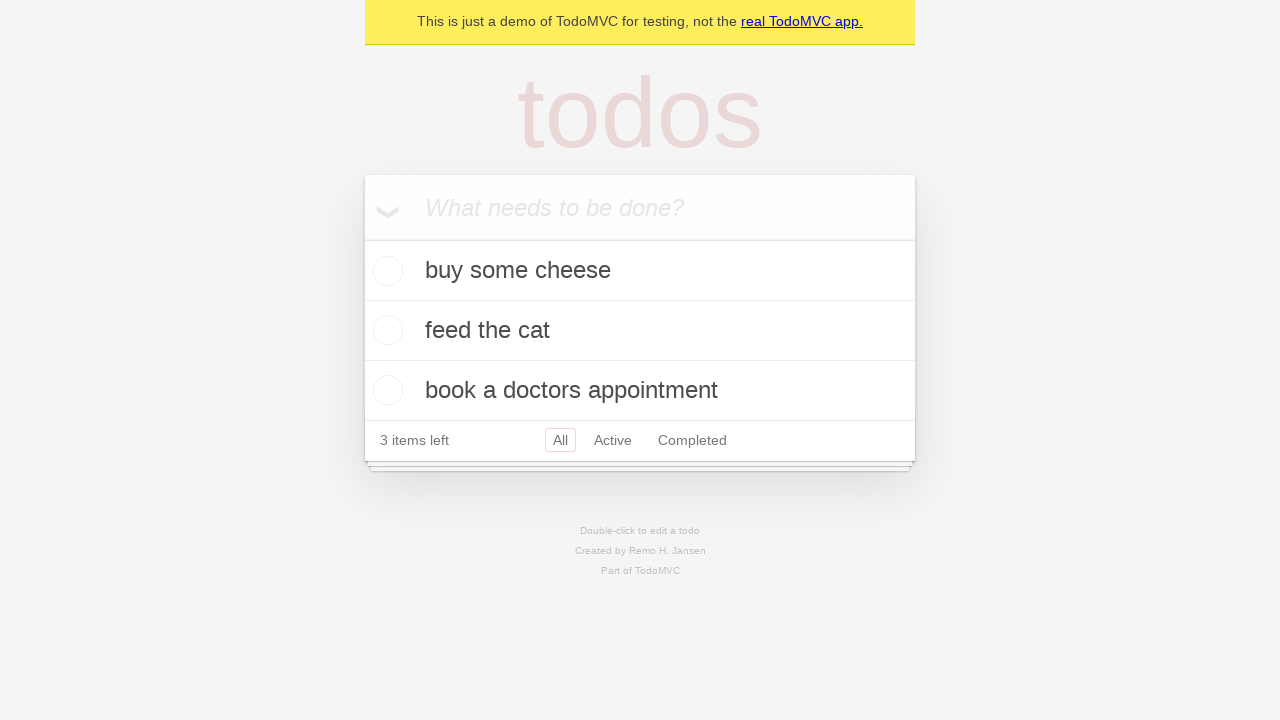

Clicked Active filter link at (613, 440) on internal:role=link[name="Active"i]
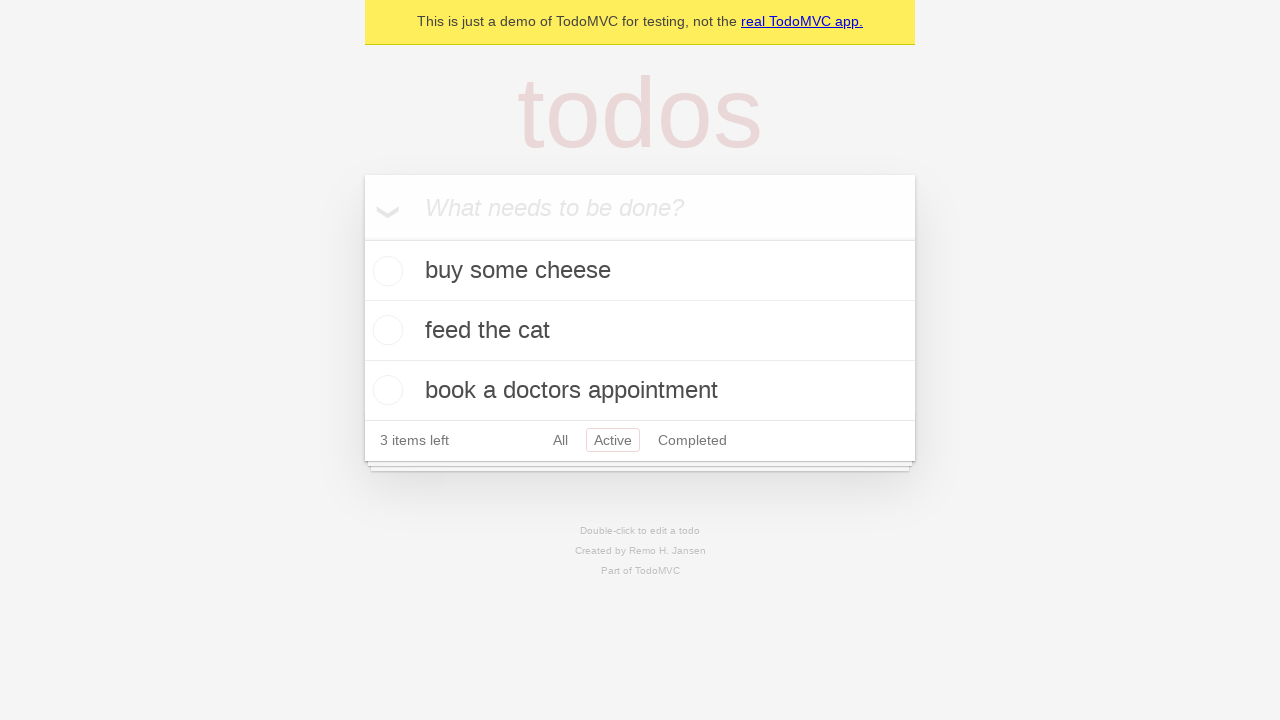

Clicked Completed filter link to verify it is now highlighted at (692, 440) on internal:role=link[name="Completed"i]
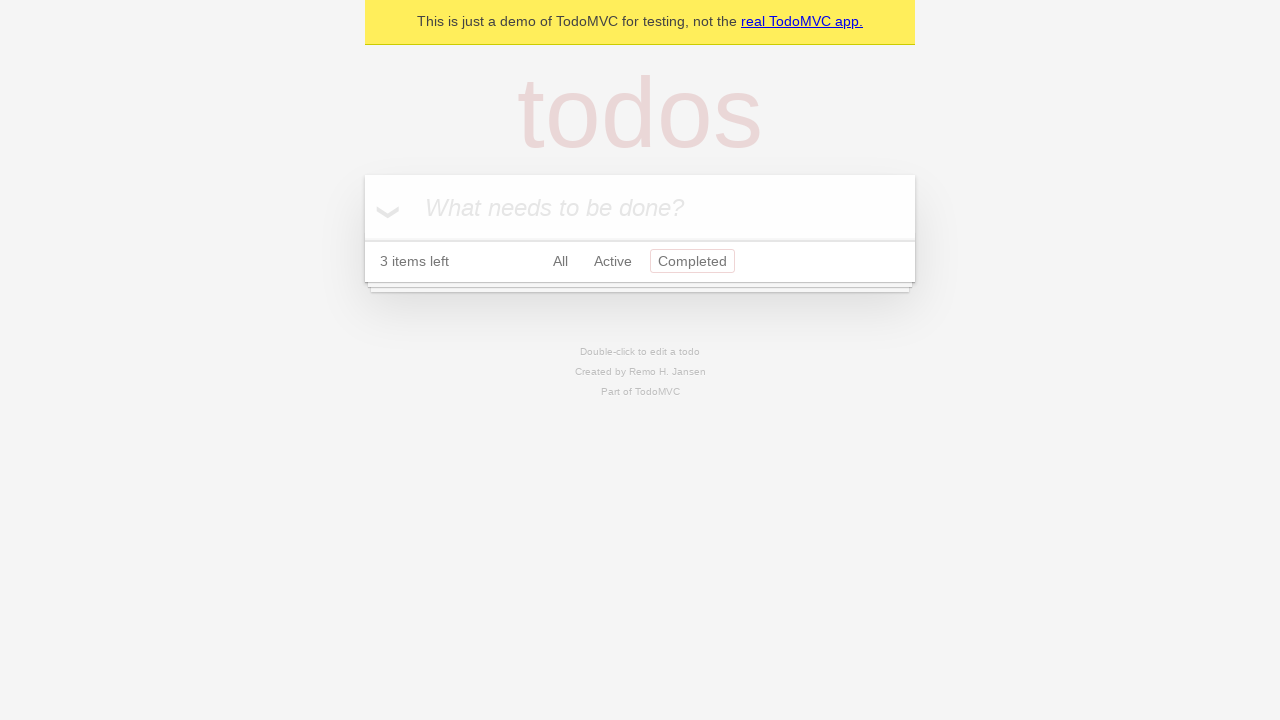

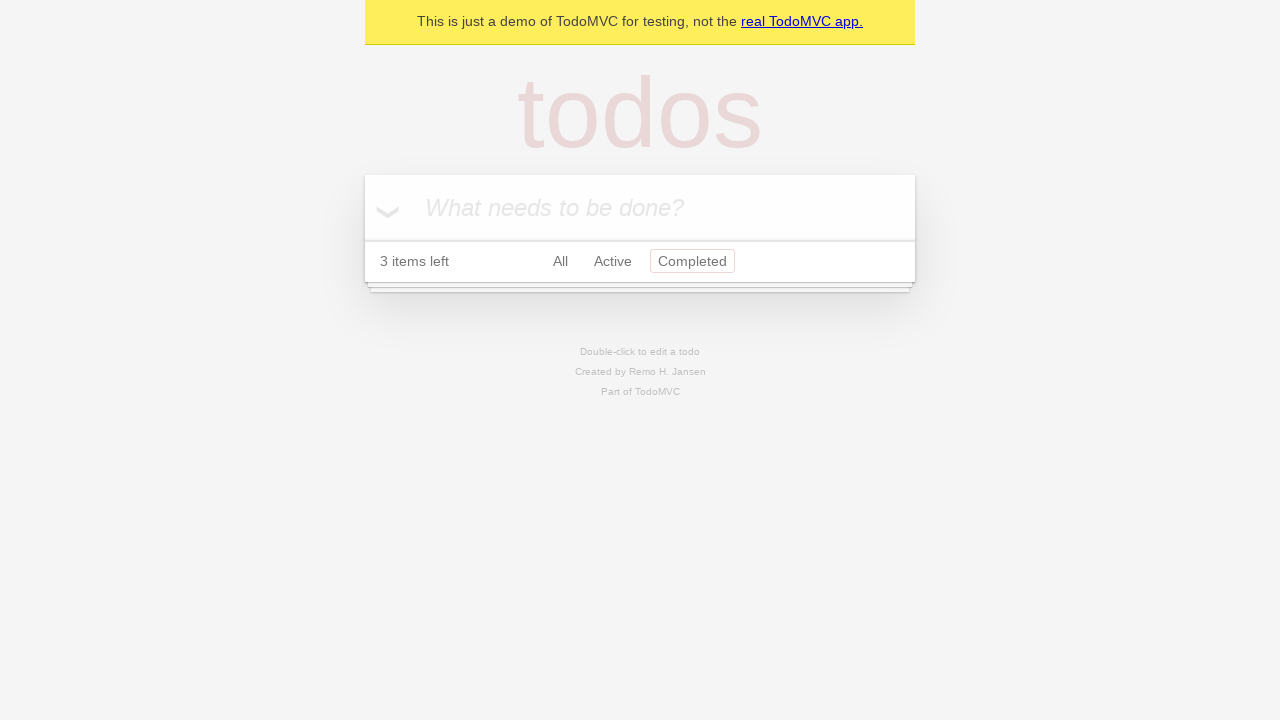